Tests clicking on an author icon in the article list navigates to the author's page

Starting URL: https://fintan.jp

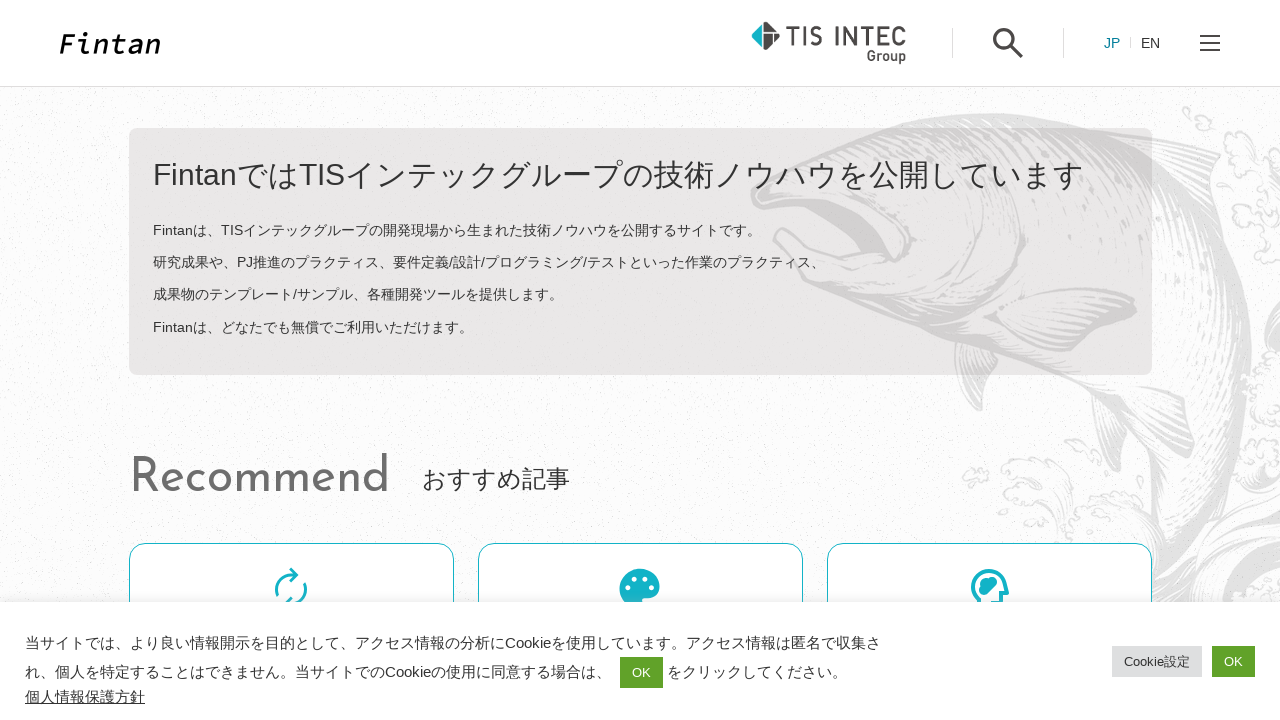

Retrieved destination URL from author icon link
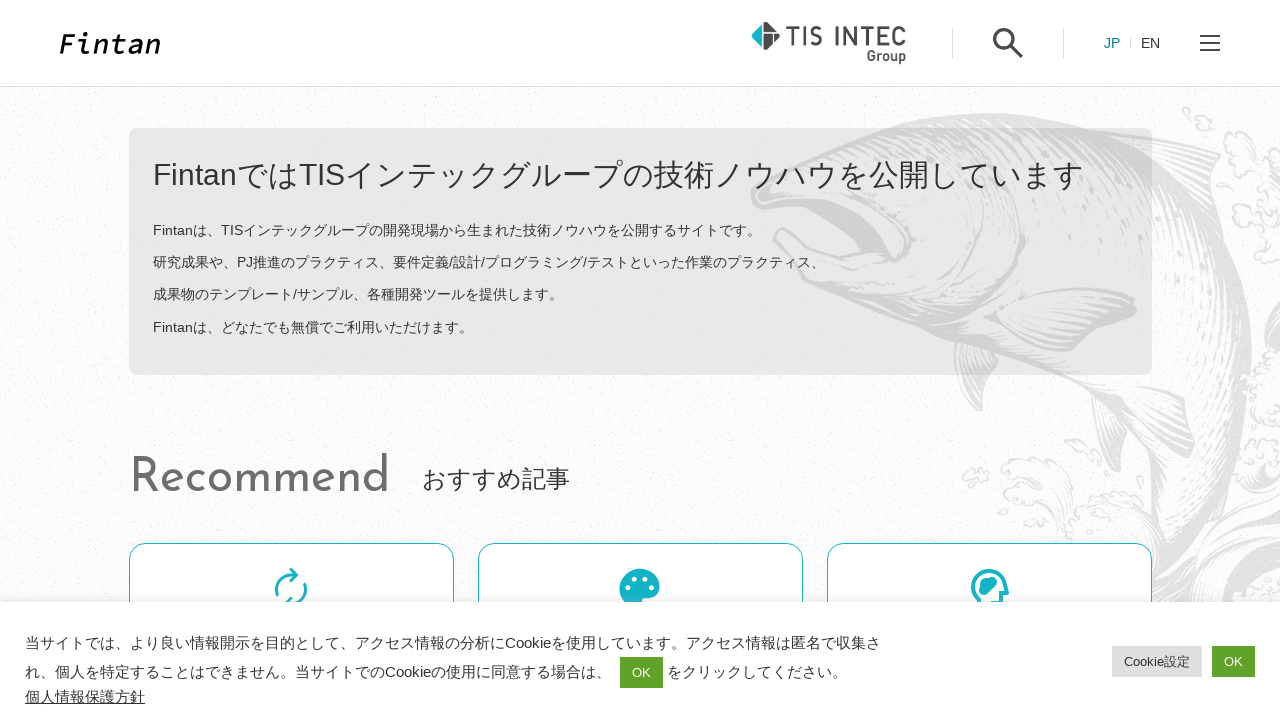

Clicked author icon in article list at (220, 361) on li.o-card > .o-card__content > .o-card__user > .image >> nth=0
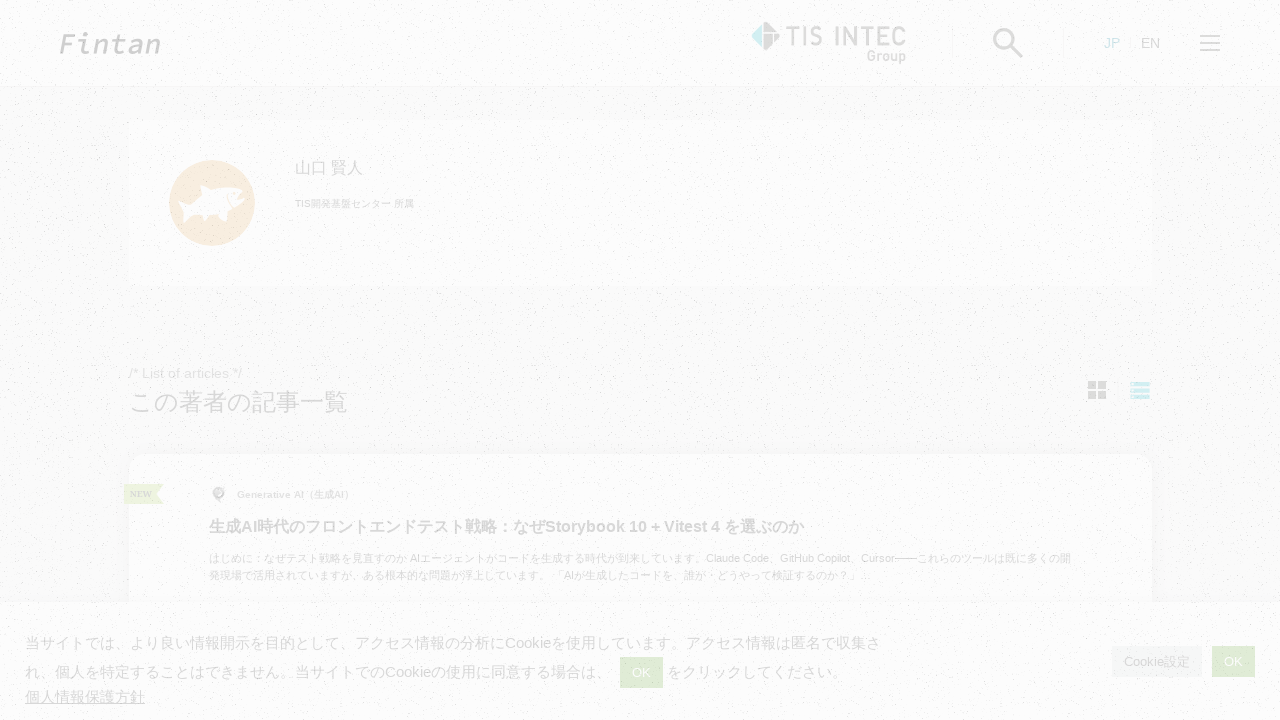

Verified navigation to author's page
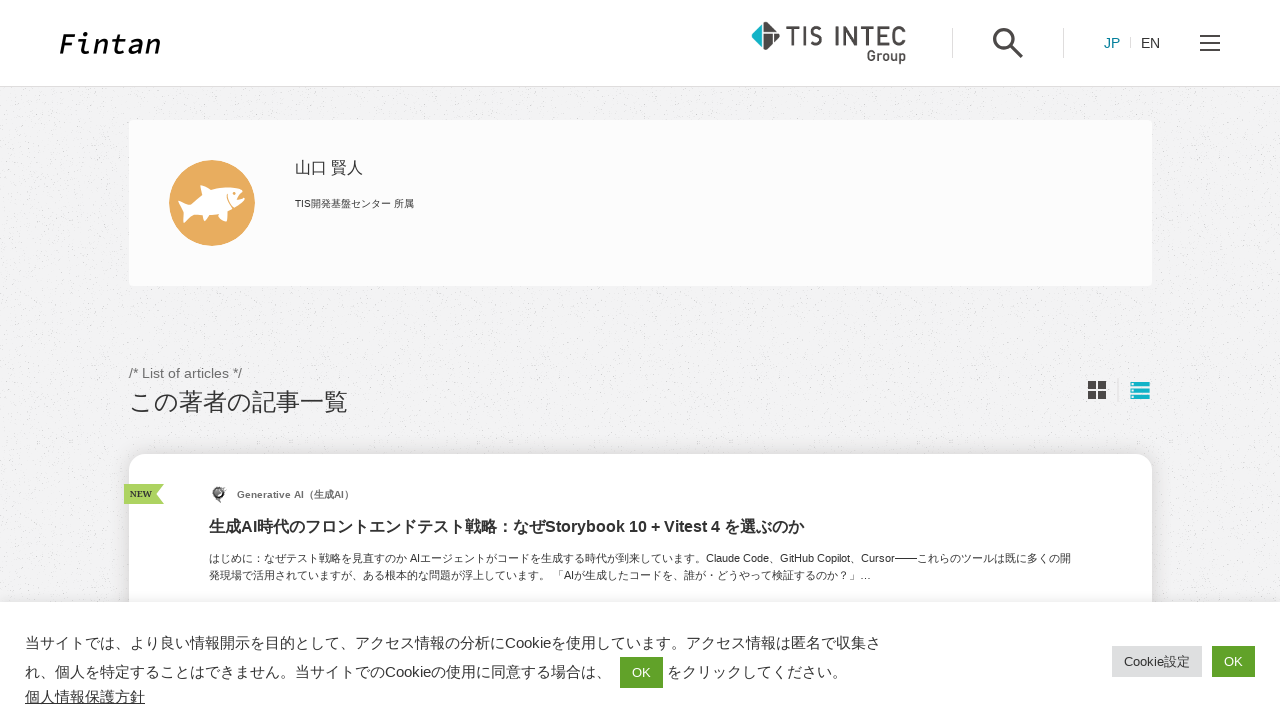

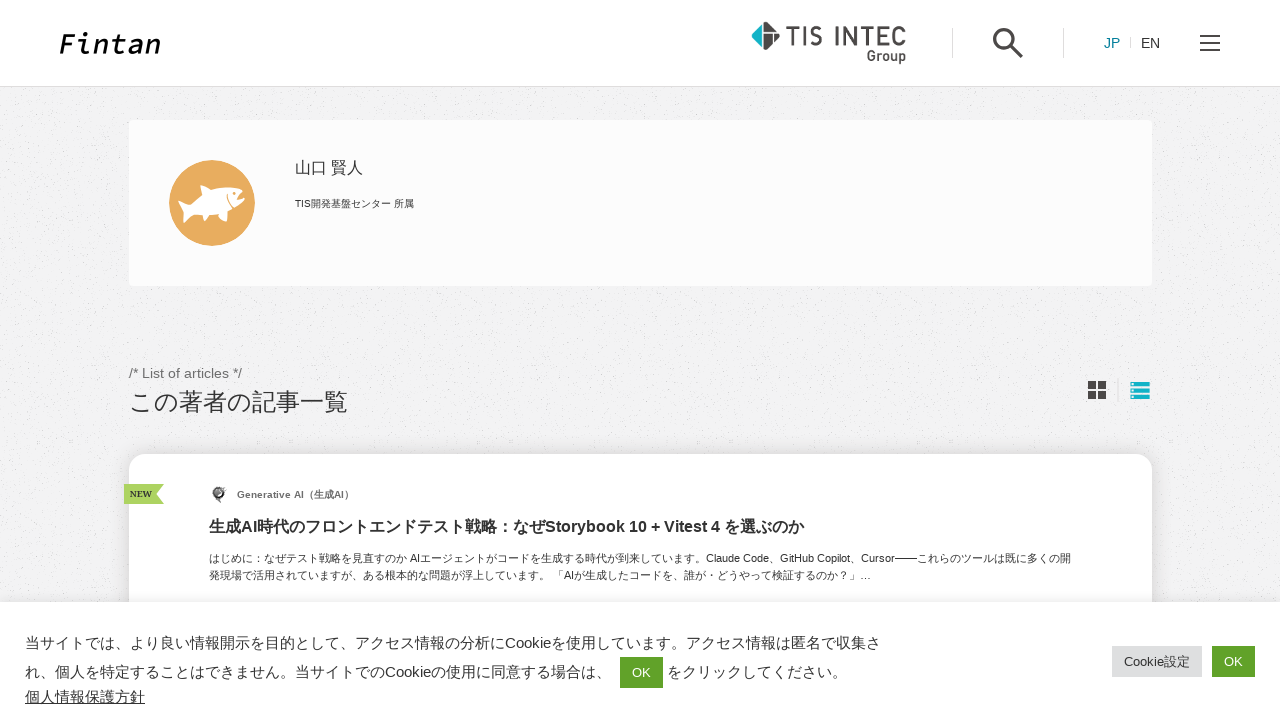